Tests browser alert handling by clicking a button to trigger an alert box and then accepting/dismissing the alert

Starting URL: http://demo.automationtesting.in/Alerts.html

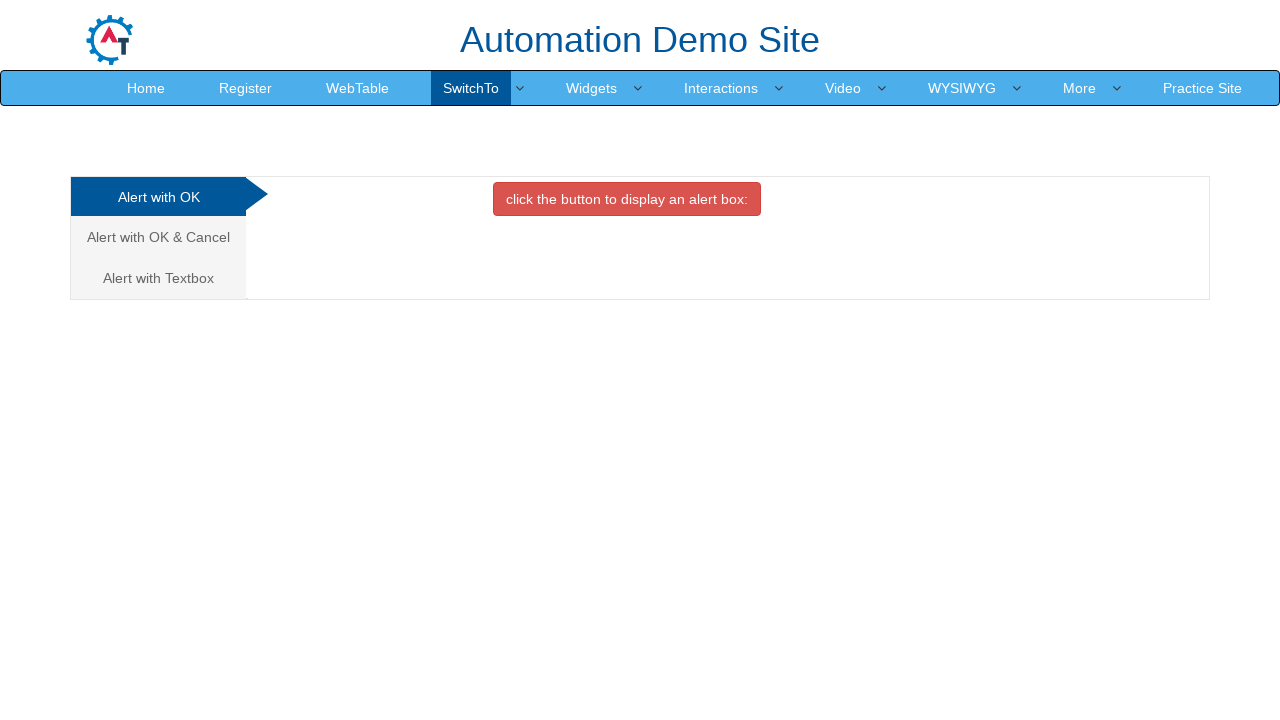

Clicked on 'Alert with OK' tab at (158, 197) on xpath=//a[contains(text(),'Alert with OK')]
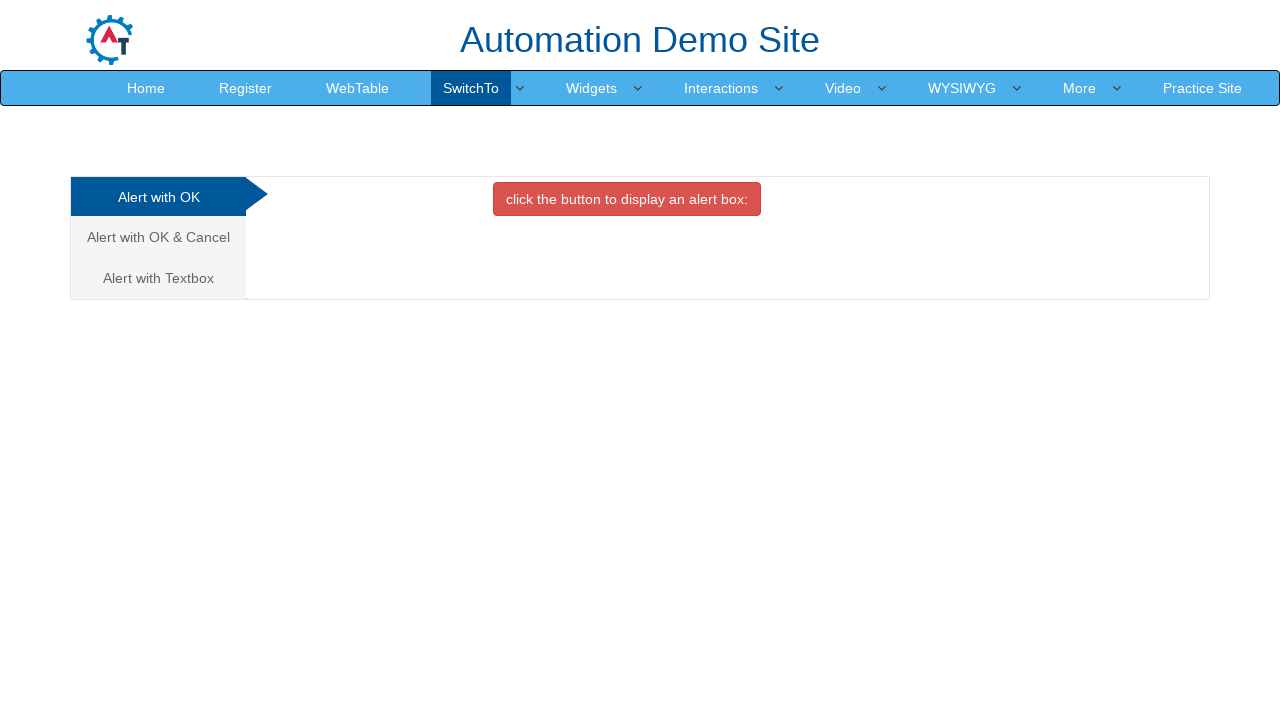

Clicked button to trigger alert box at (627, 199) on xpath=//button[contains(text(),'click the button to display an  alert box:')]
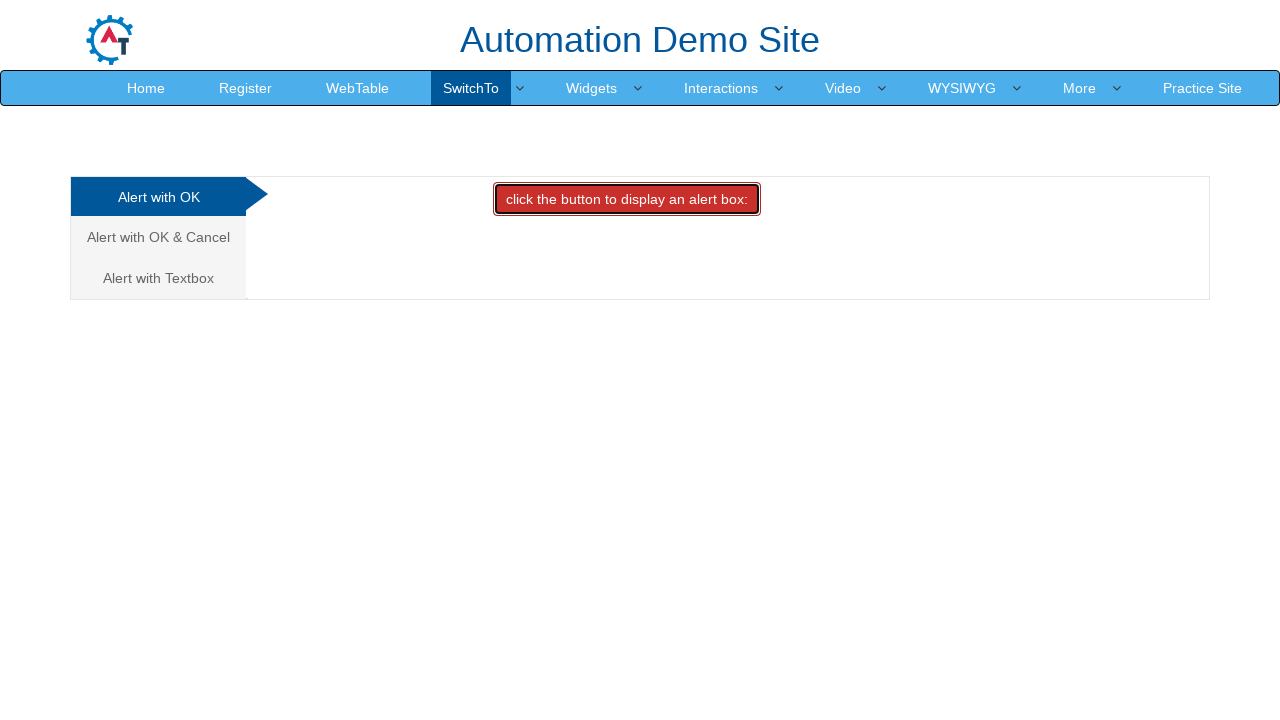

Set up dialog handler to accept alert
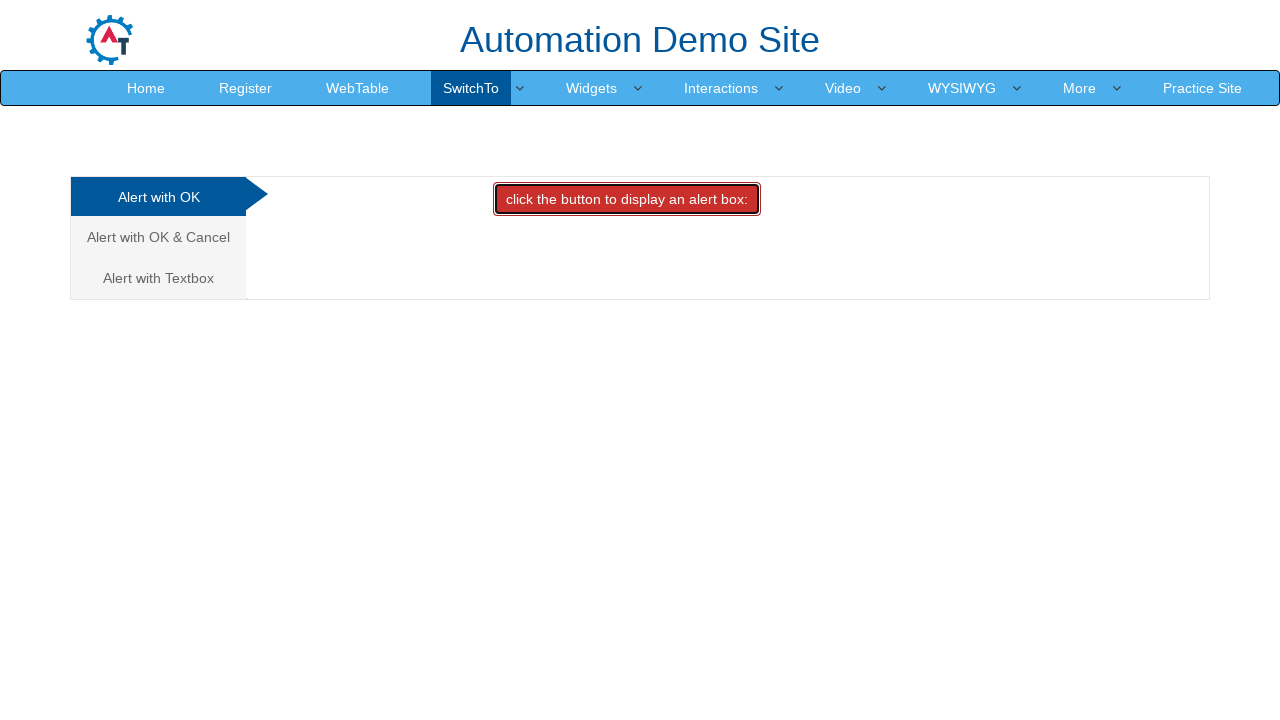

Evaluated JavaScript to override confirm dialog behavior
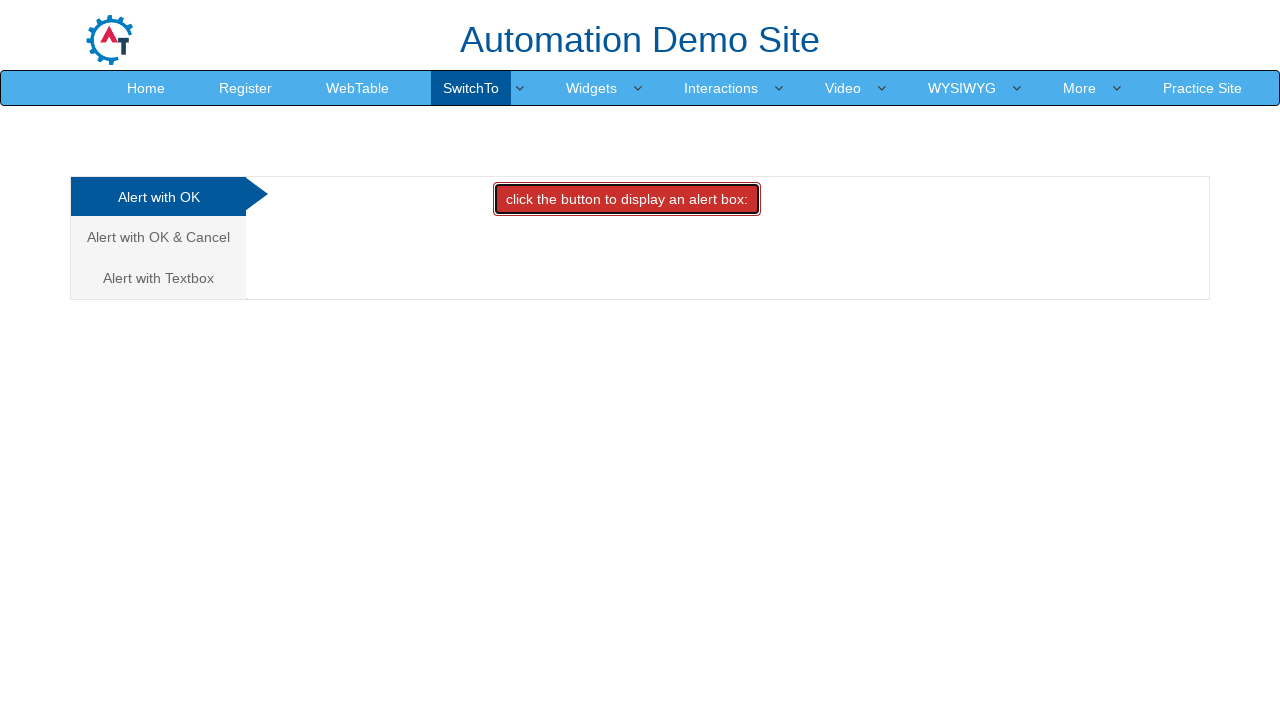

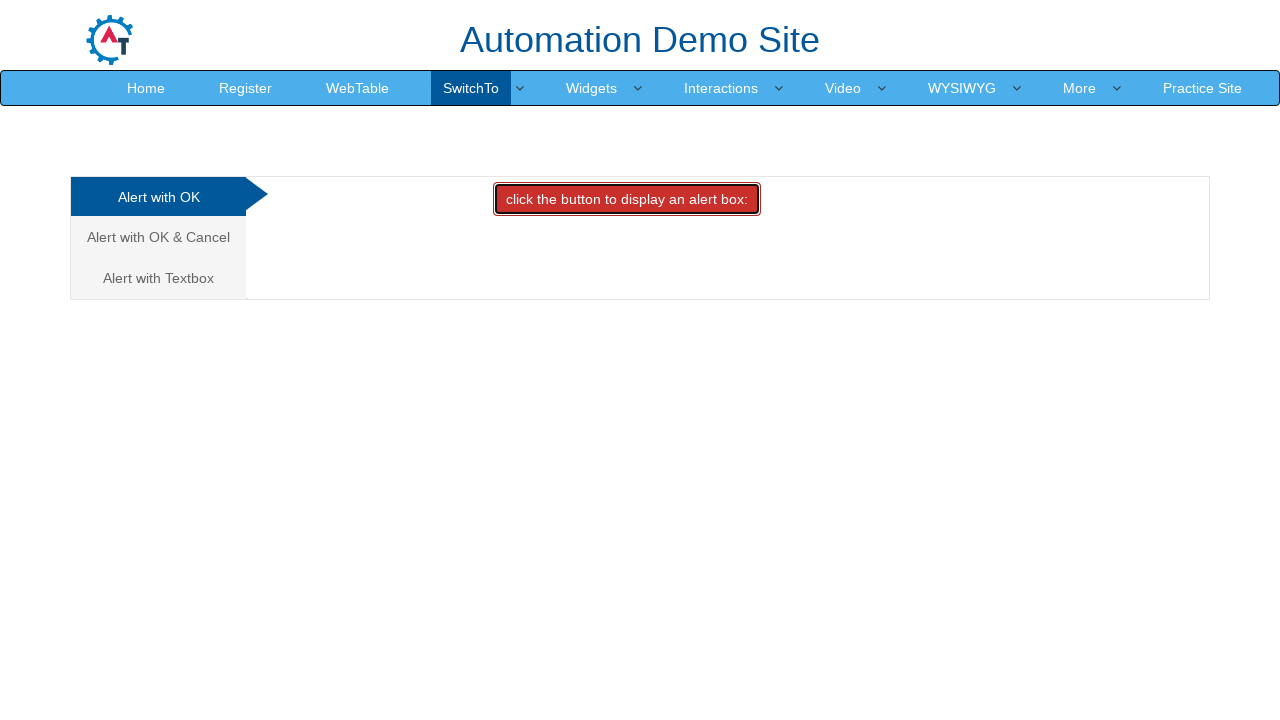